Tests dynamic loading functionality by clicking a start button and verifying that content loads with the expected text

Starting URL: https://automationfc.github.io/dynamic-loading/

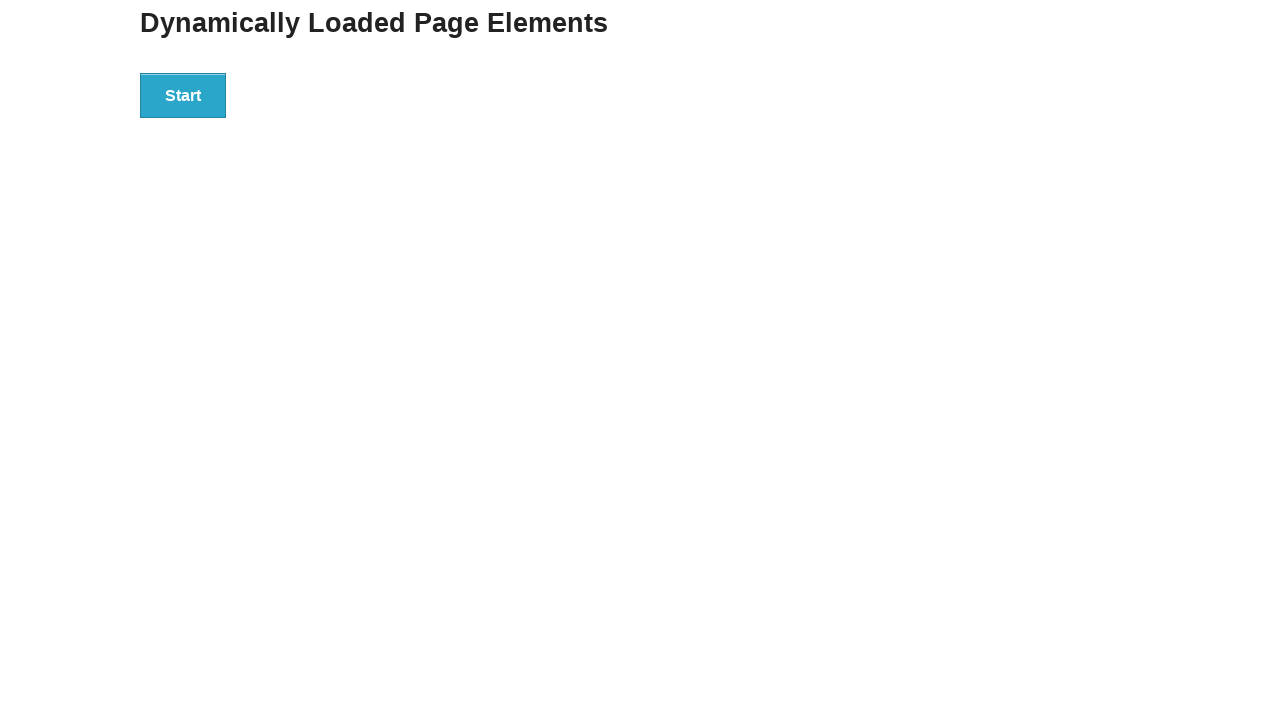

Clicked Start button to trigger dynamic loading at (183, 95) on xpath=//button[text()='Start']
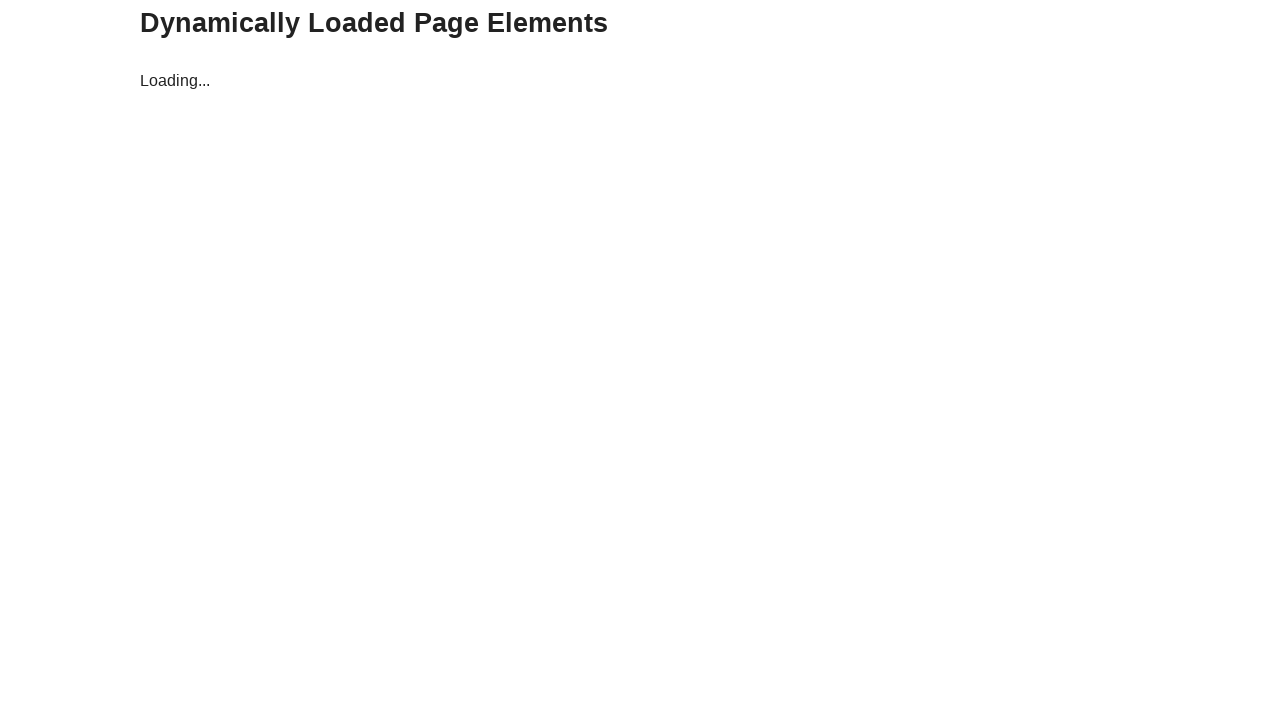

Dynamically loaded content appeared with 'Hello World!' text
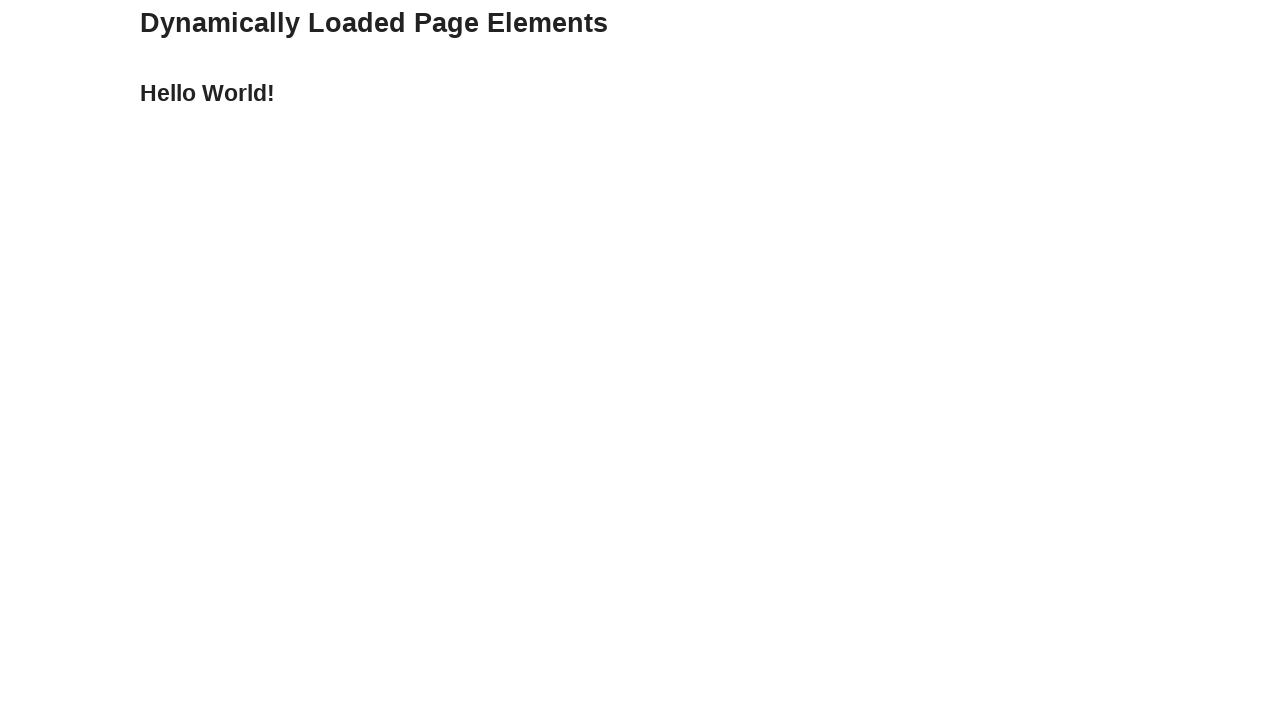

Verified that the loaded content displays 'Hello World!' text
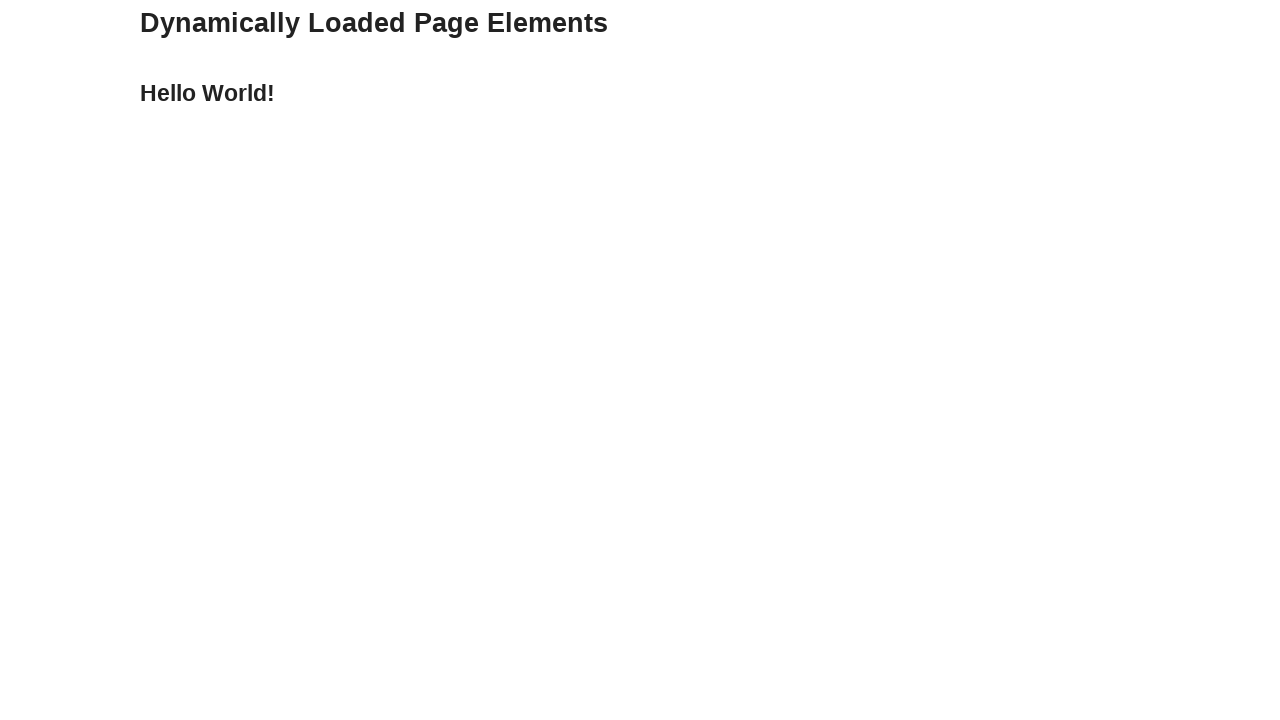

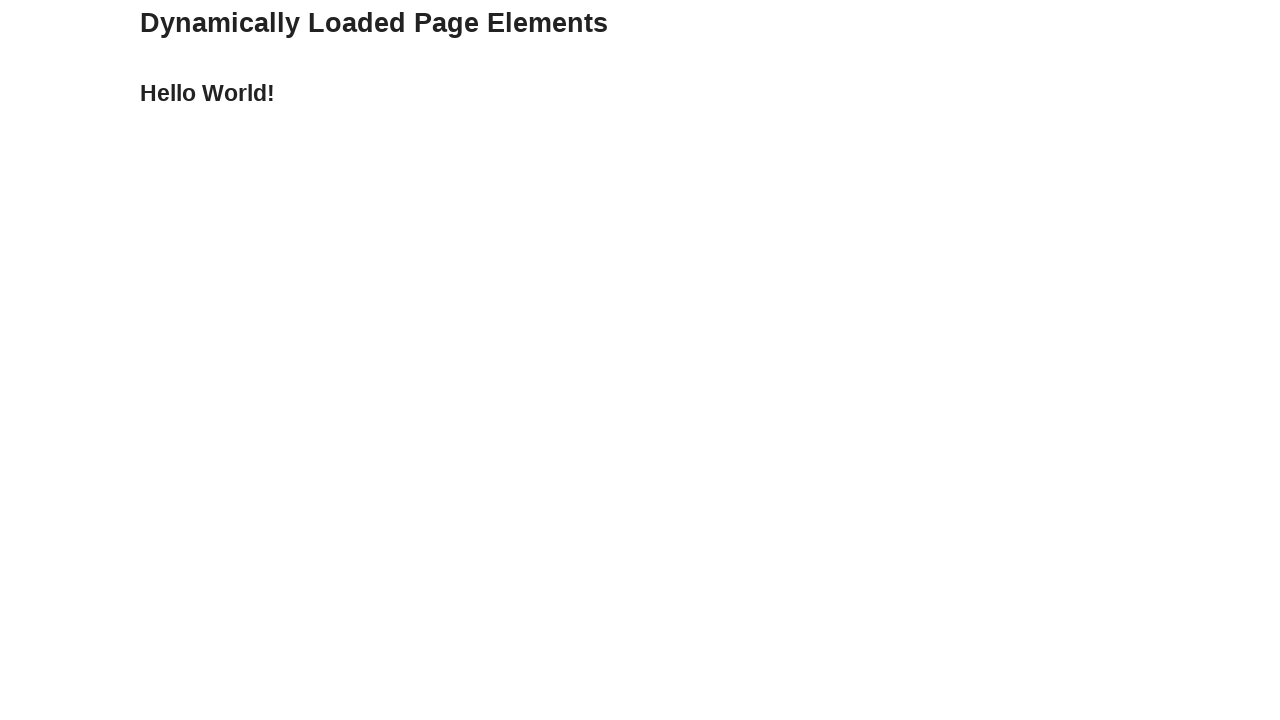